Tests a web form by filling a text input field with "Selenium", clicking the submit button, and verifying the confirmation message appears.

Starting URL: https://www.selenium.dev/selenium/web/web-form.html

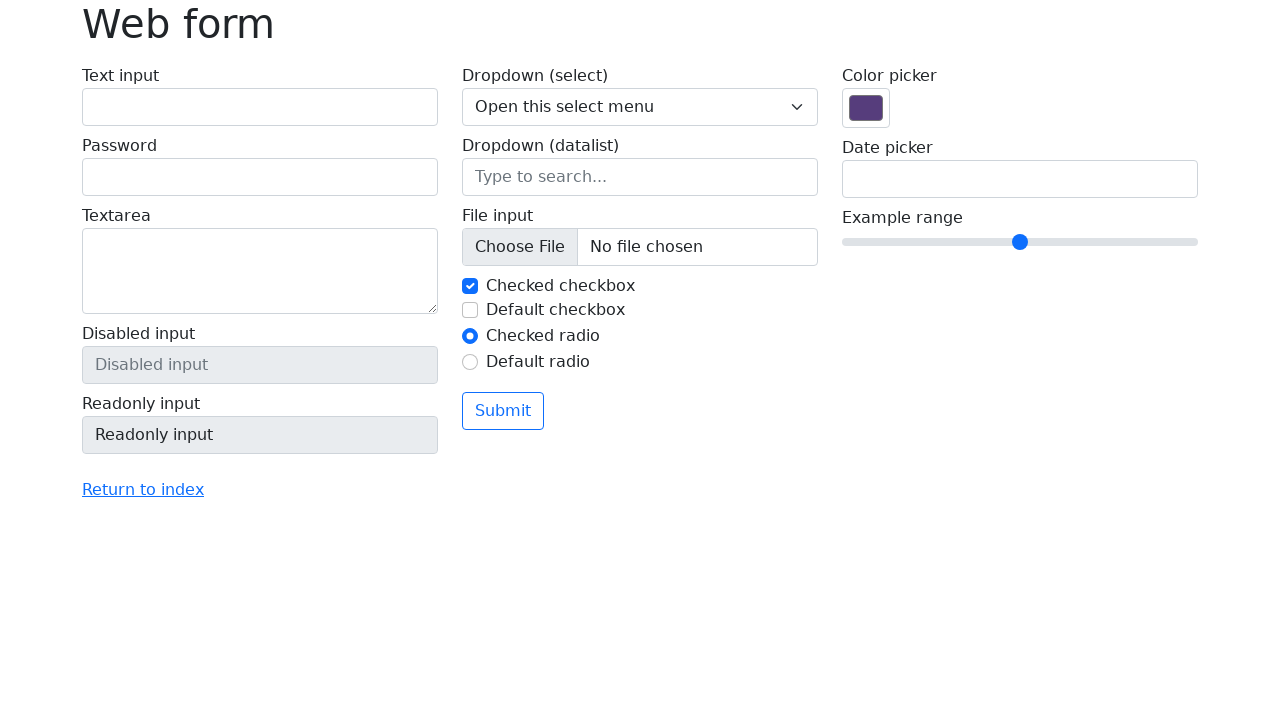

Filled text input field with 'Selenium' on input[name='my-text']
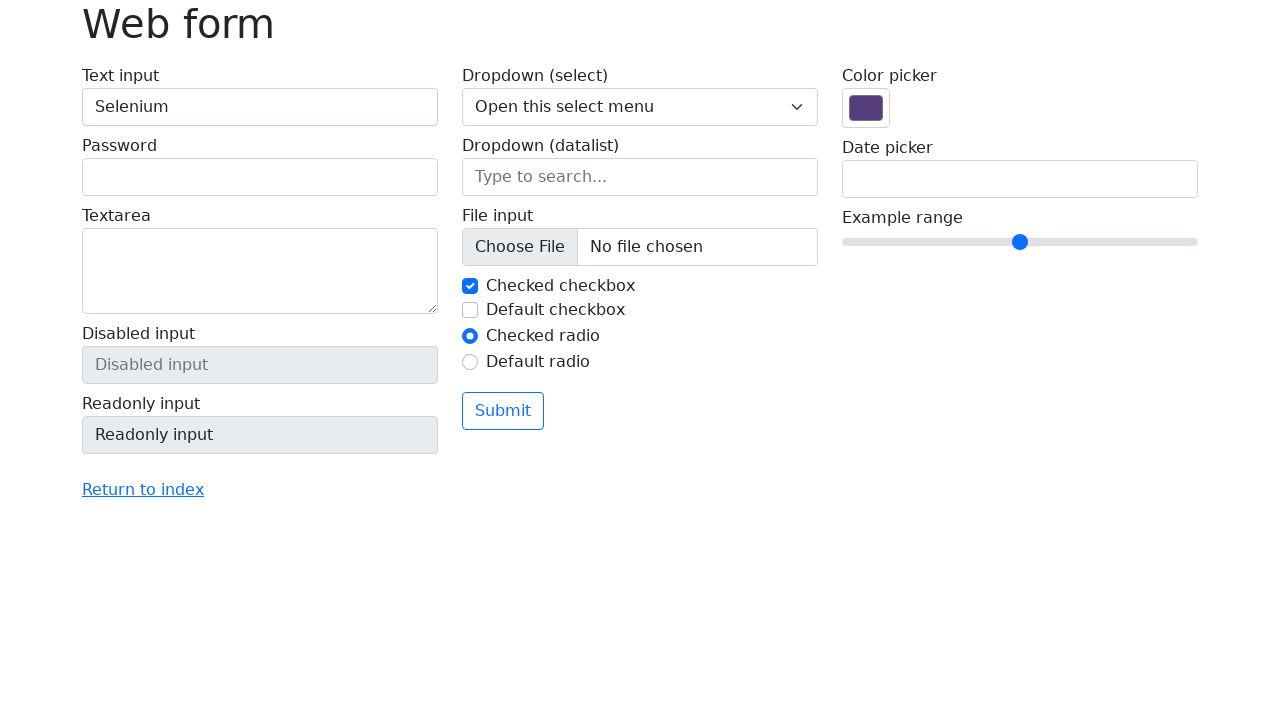

Clicked submit button at (503, 411) on button
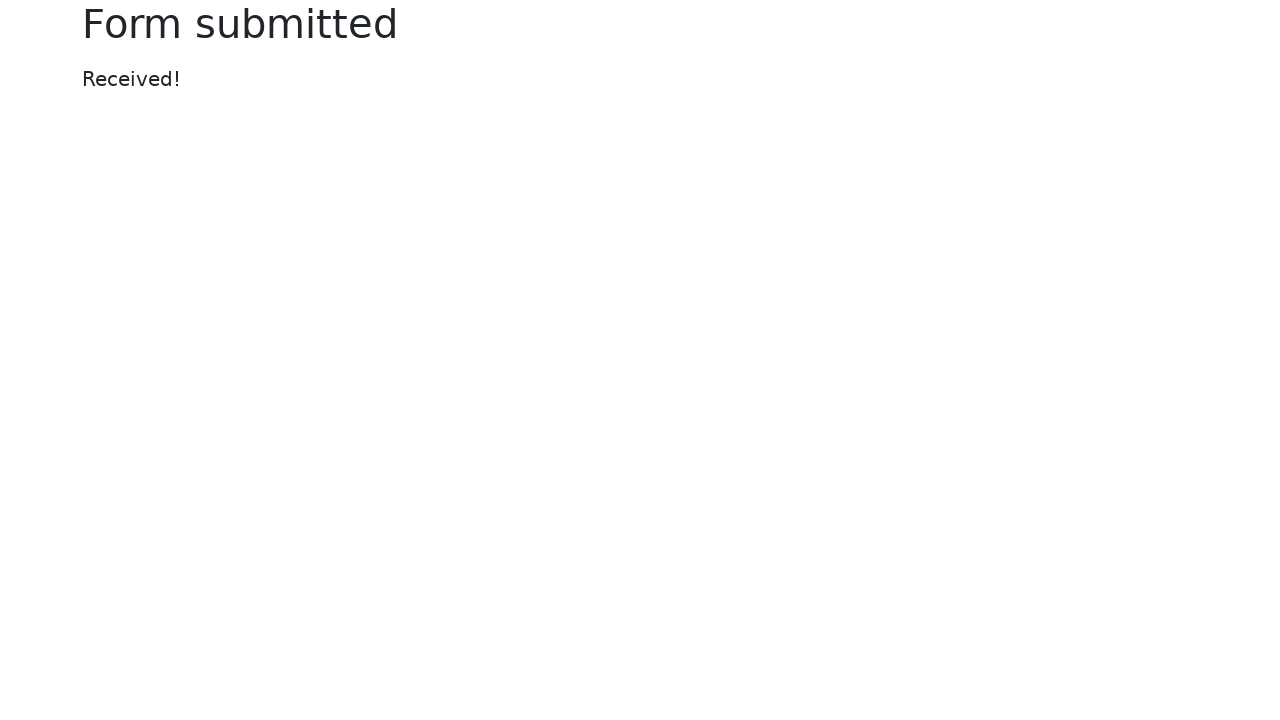

Confirmation message appeared
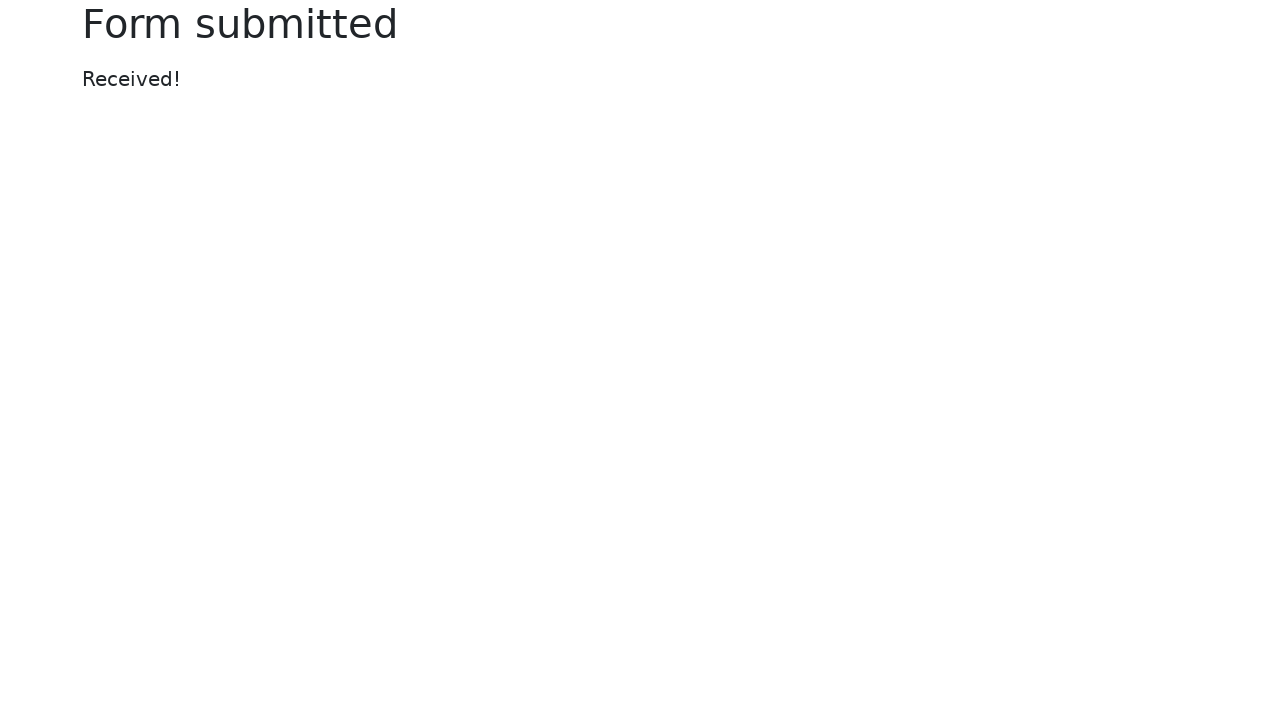

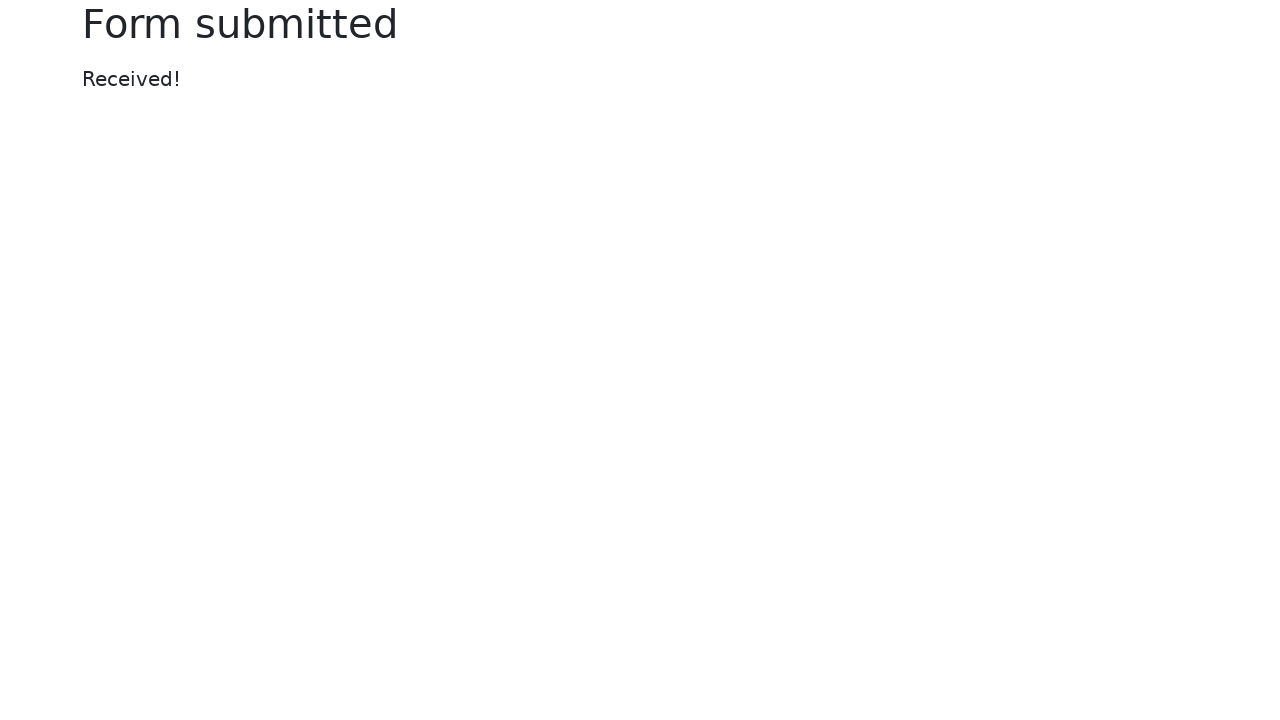